Tests dropdown select element by selecting options using different methods (by text, by value, by index)

Starting URL: https://ultimateqa.com/simple-html-elements-for-automation

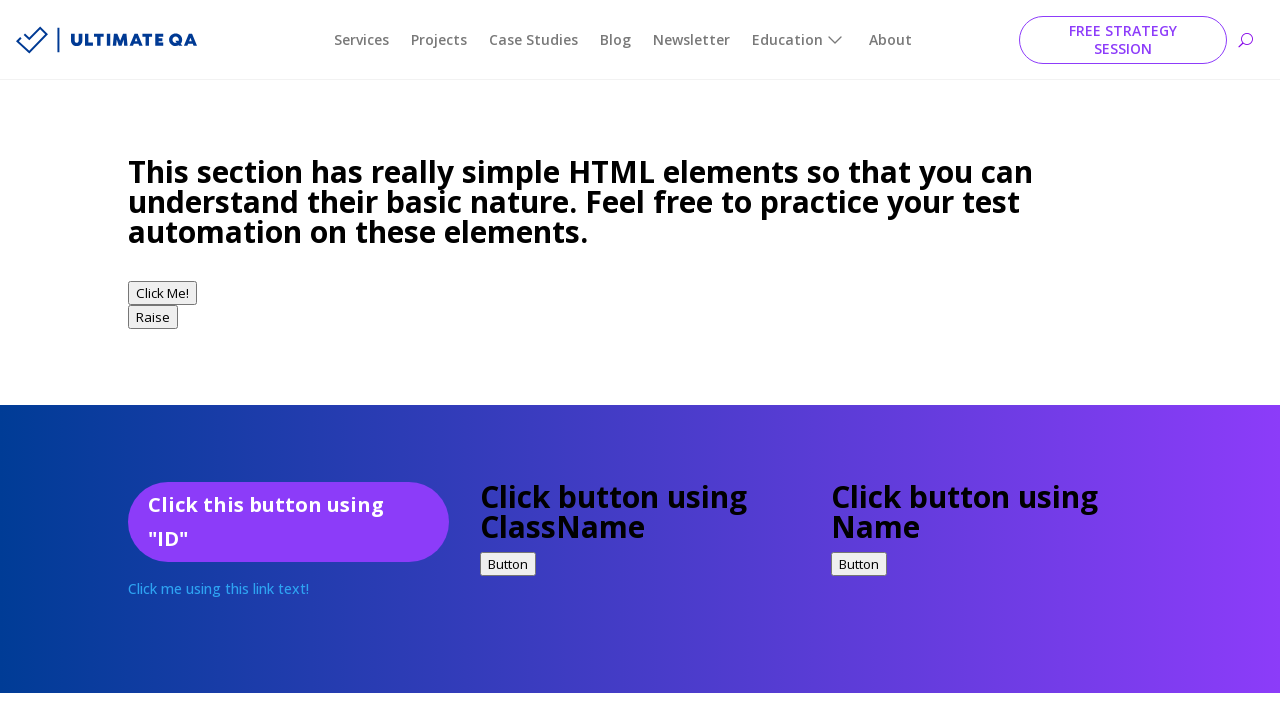

Navigated to Ultimate QA simple HTML elements page
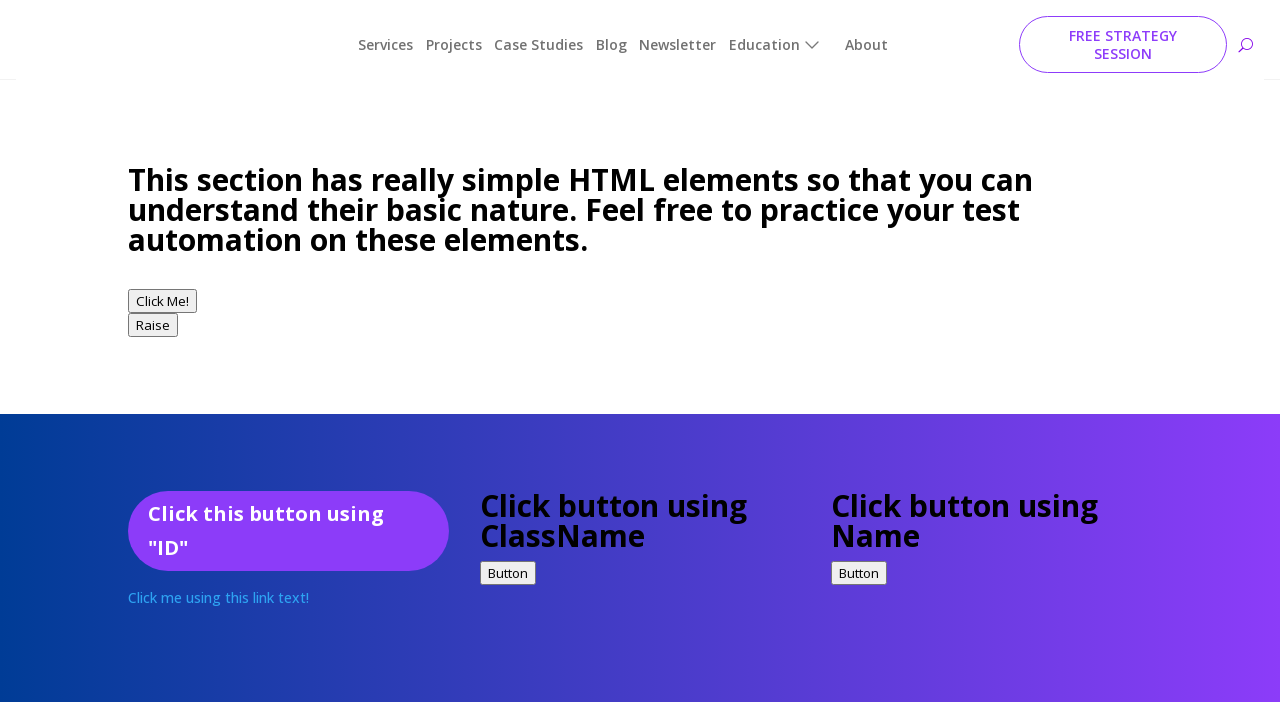

Located dropdown select element
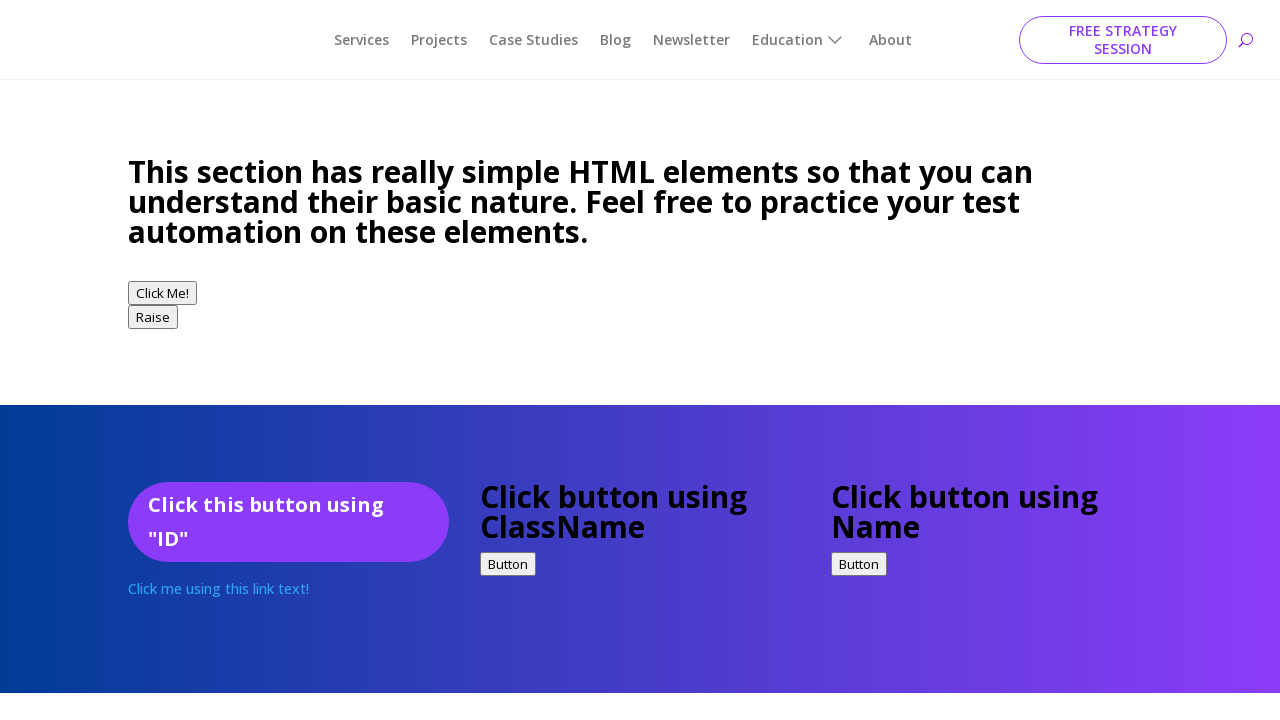

Selected 'Volvo' option by visible text on select
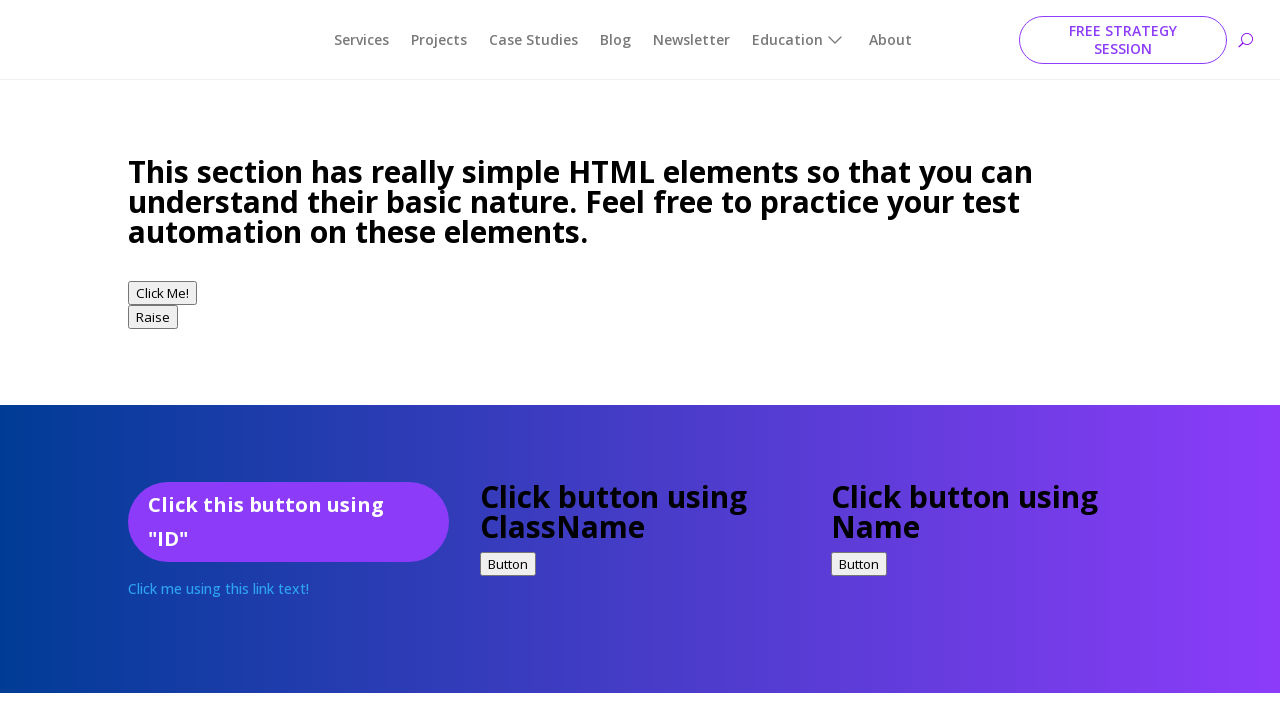

Selected 'saab' option by value attribute on select
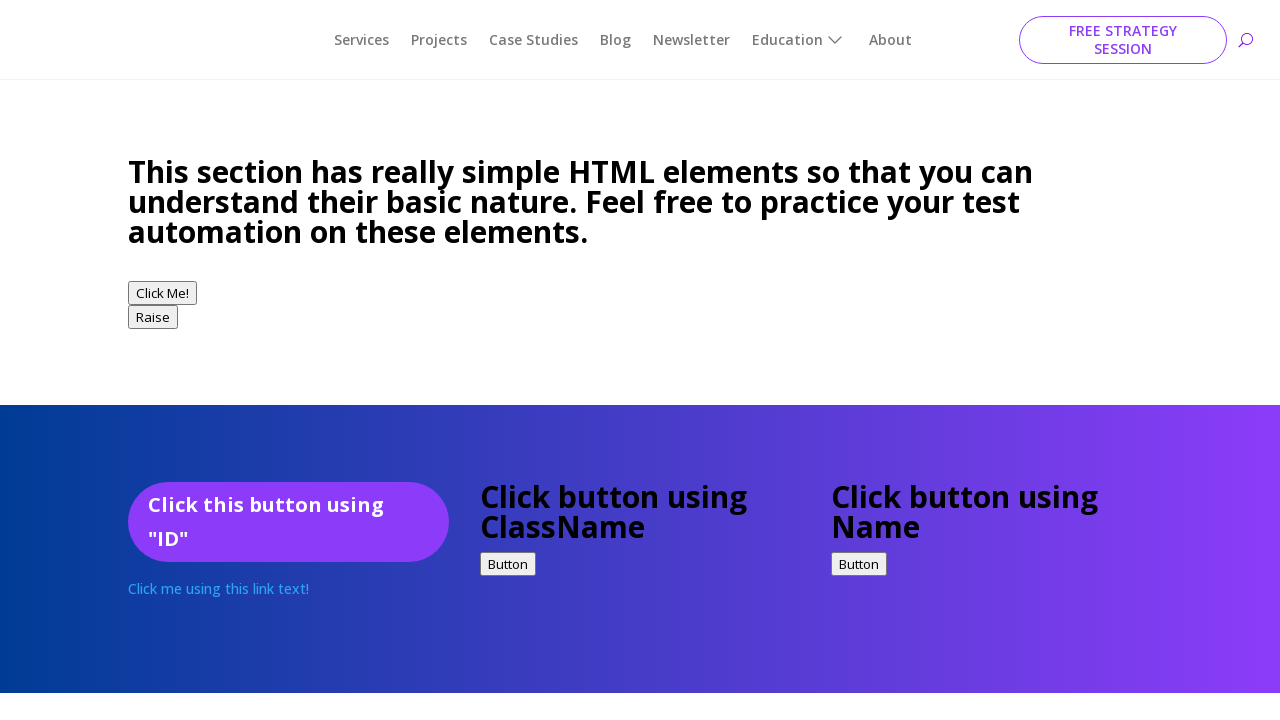

Selected option at index 0 on select
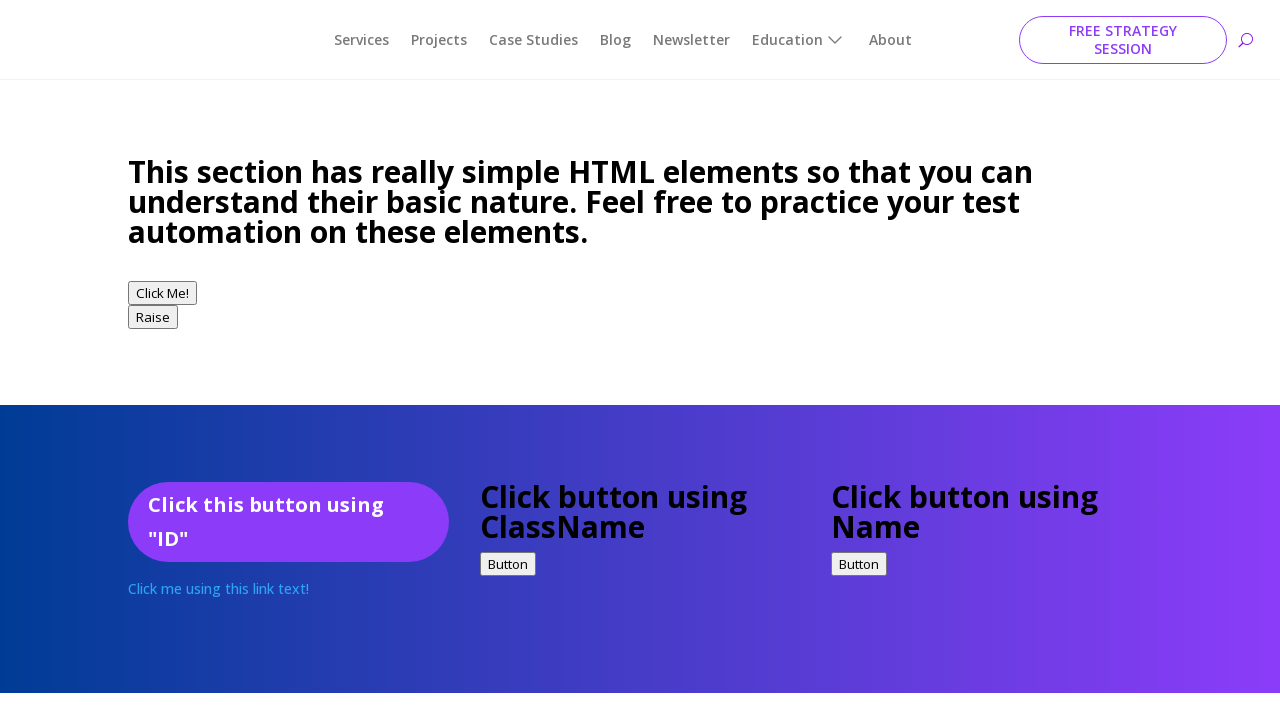

Selected option at index 1 on select
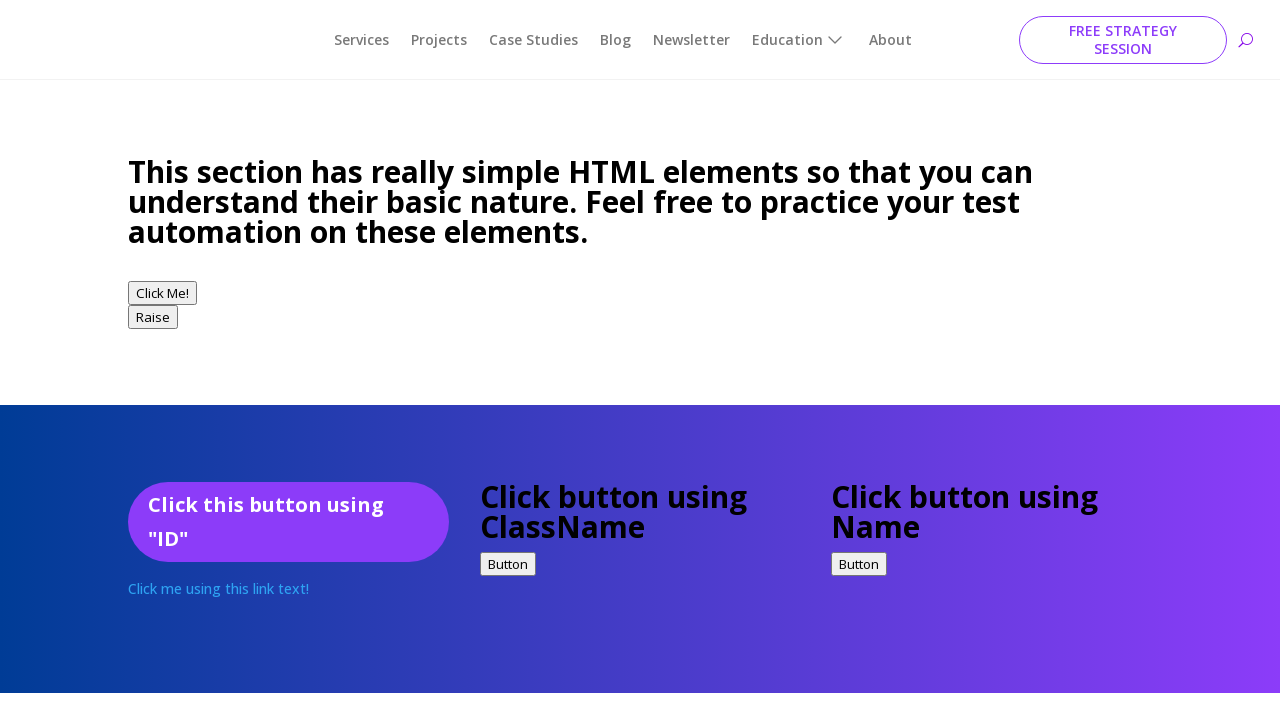

Selected option at index 2 on select
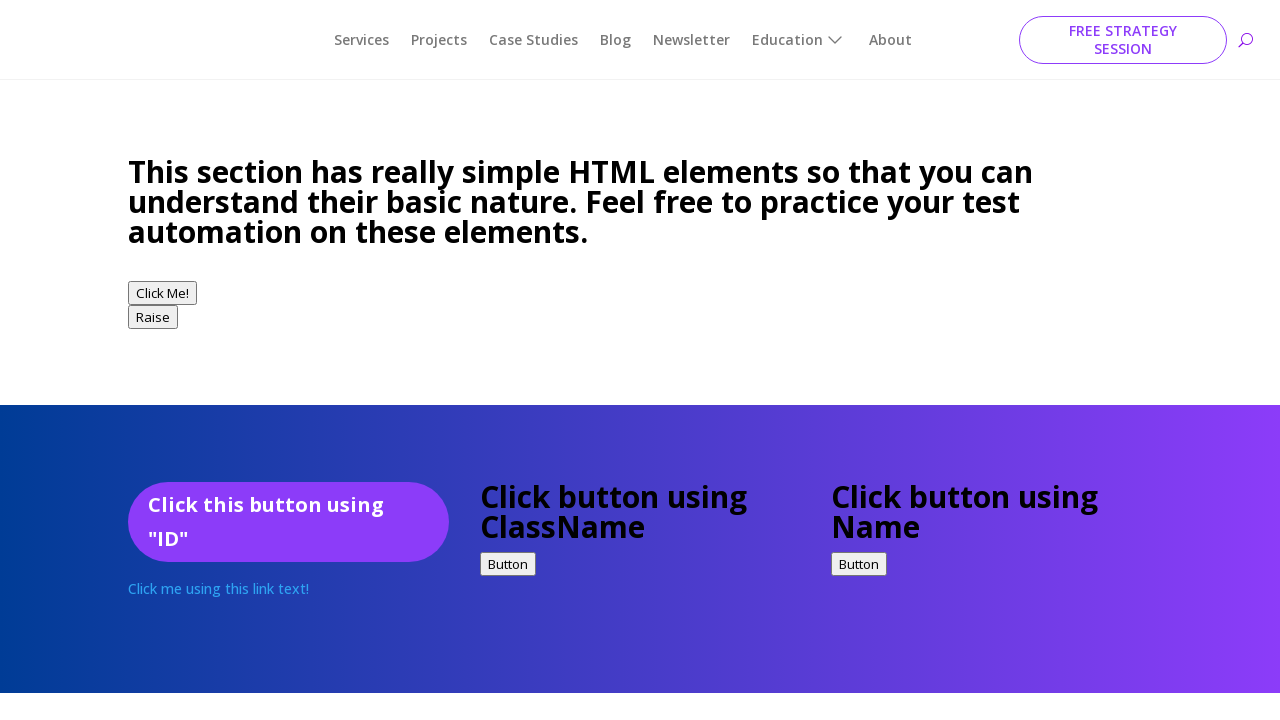

Selected option at index 3 on select
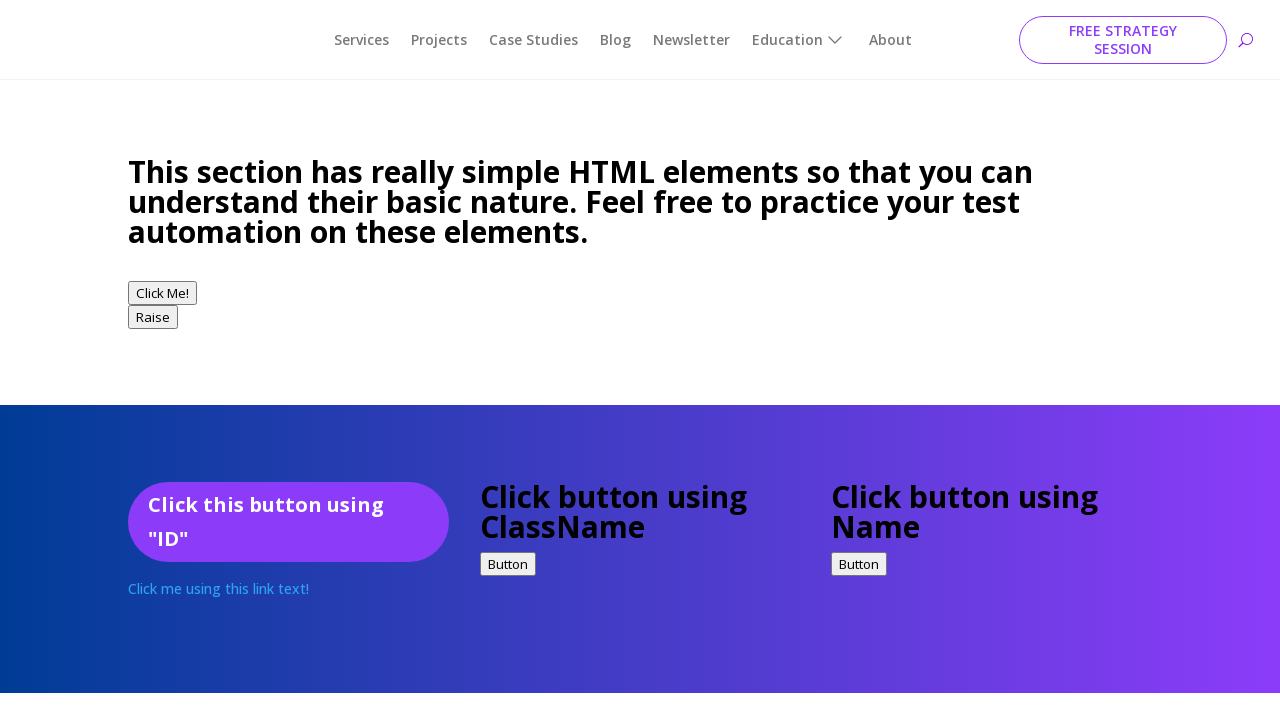

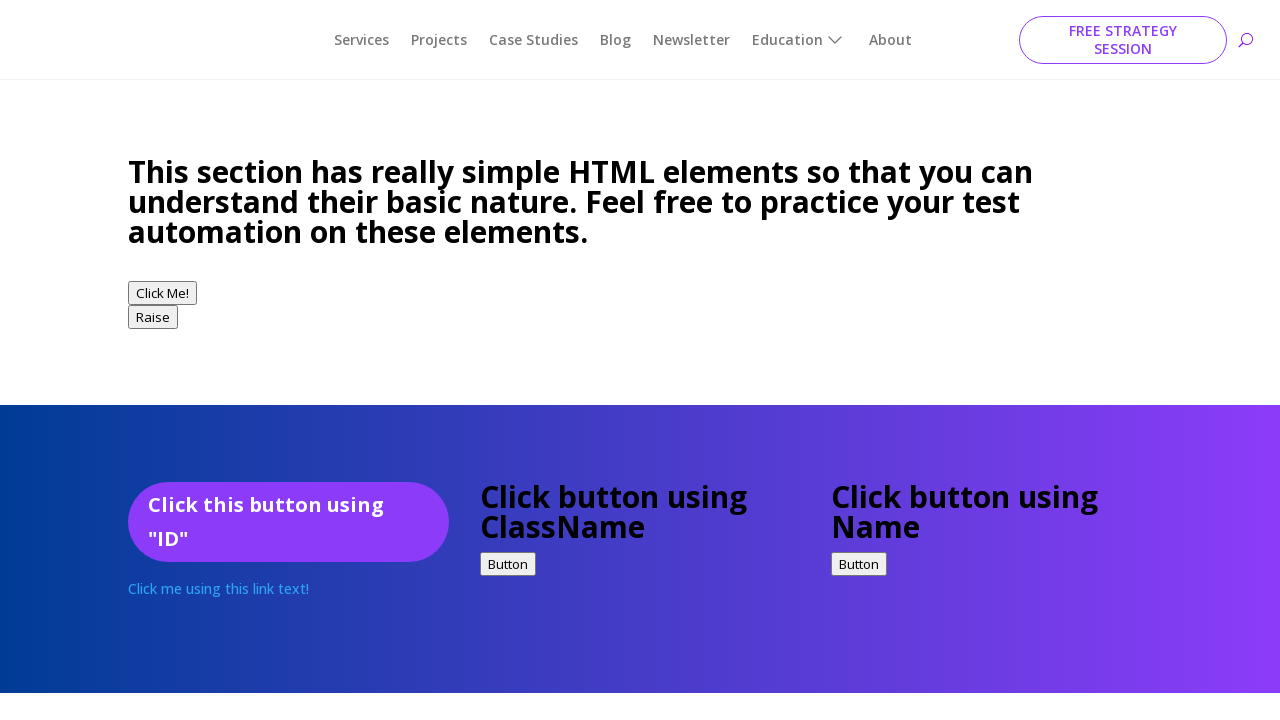